Tests the Argentine electoral registry public search form by selecting a province (CATAMARCA), selecting a position/cargo from the dropdown, and submitting the search to view results.

Starting URL: https://www.padron.gob.ar/publica/

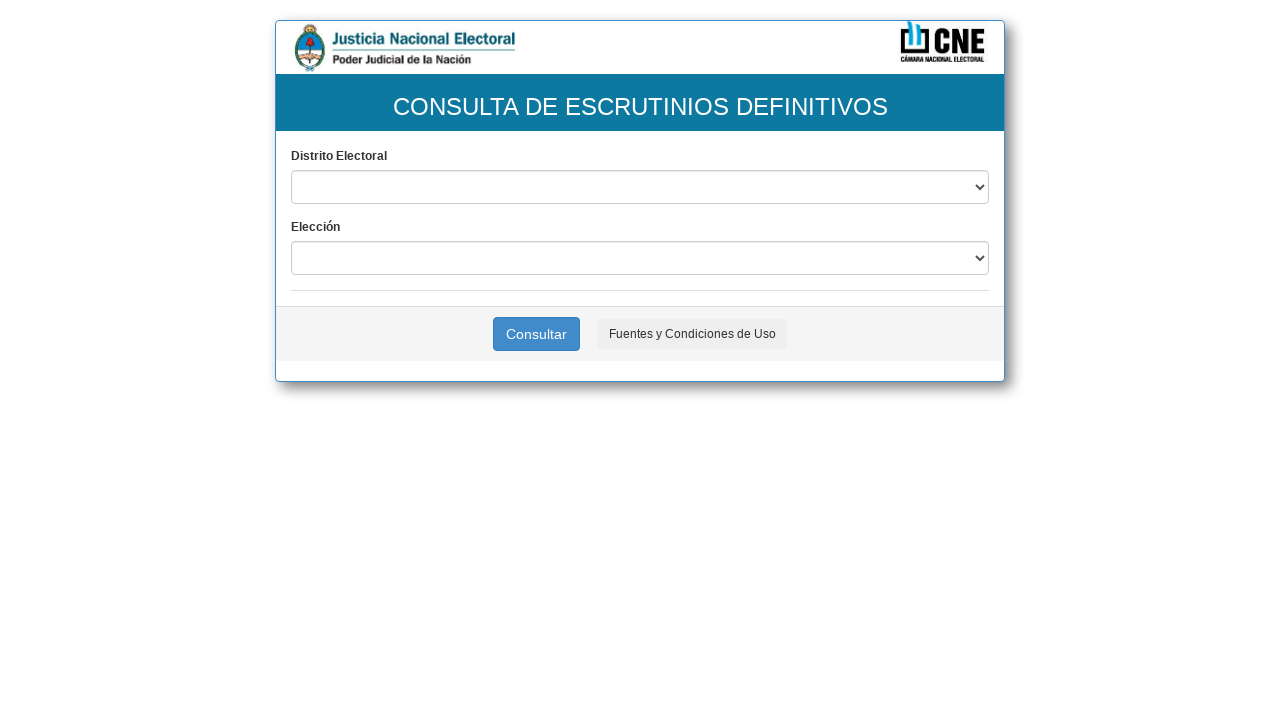

Clicked on the province dropdown to open it at (640, 187) on #site
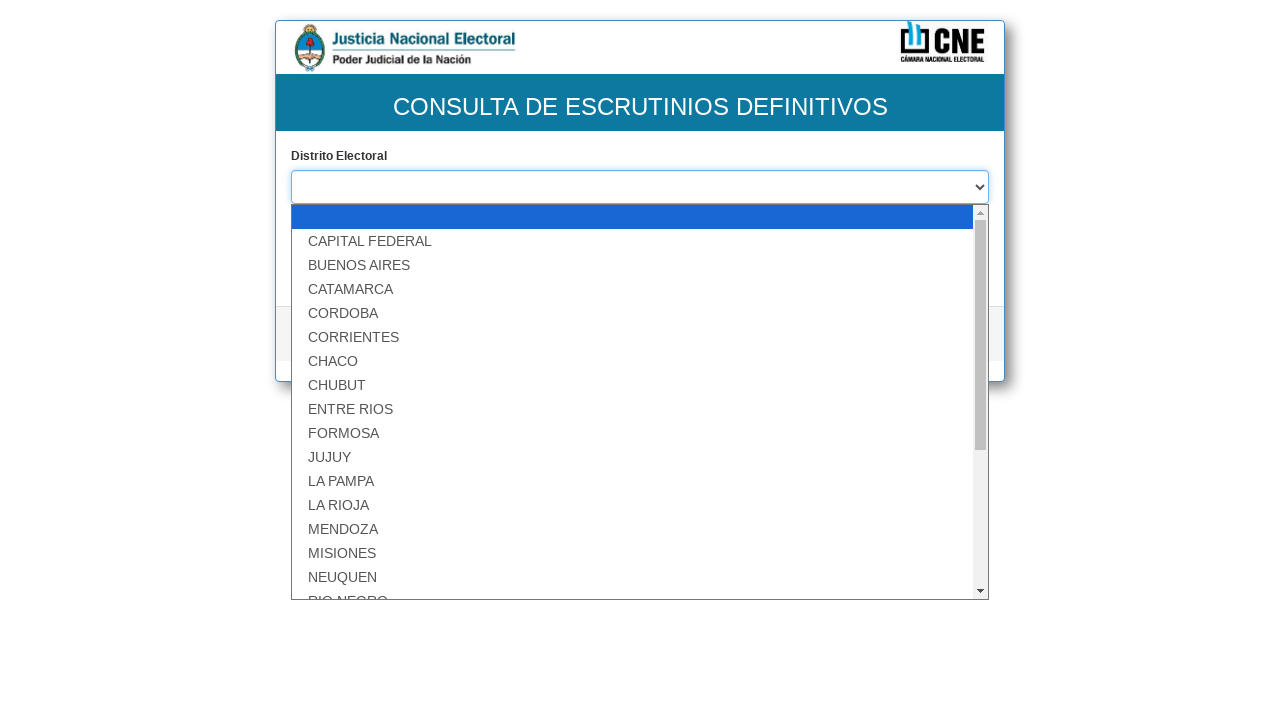

Selected CATAMARCA from the province dropdown on #site
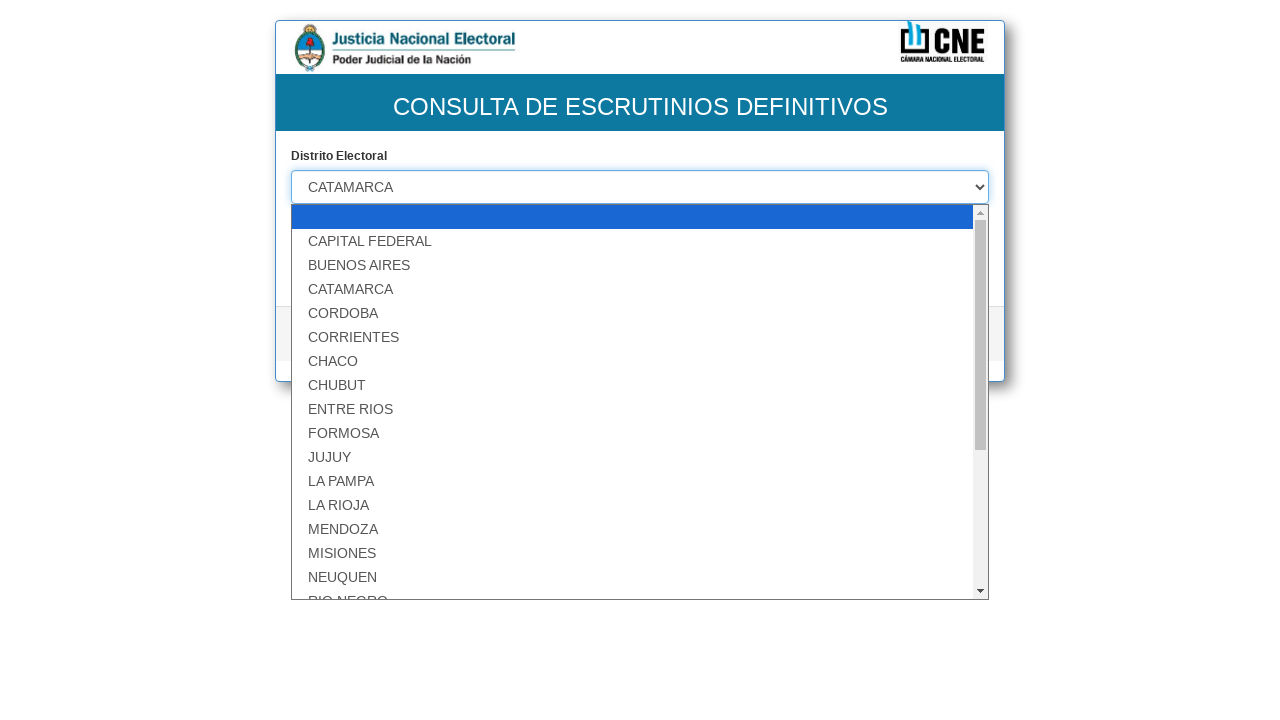

Clicked on the tabgreen tab at (675, 311) on #tabgreen
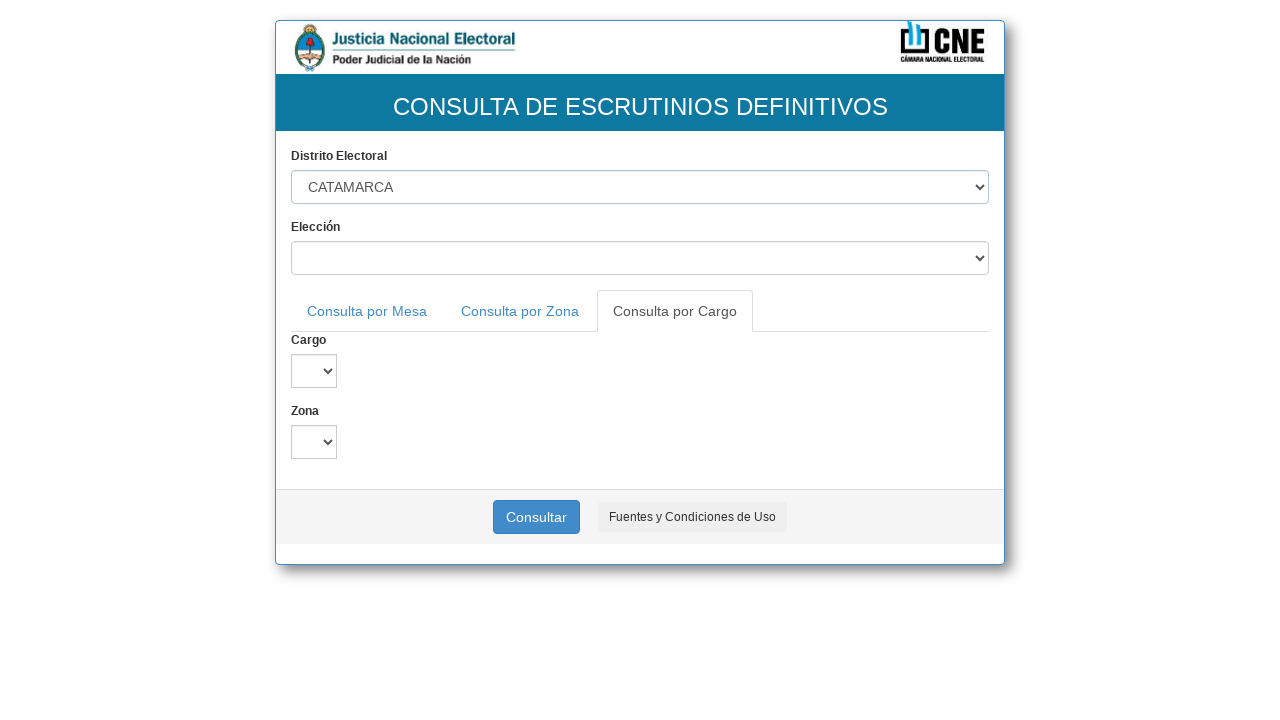

Clicked on the cargo/position dropdown to open it at (314, 371) on #carg
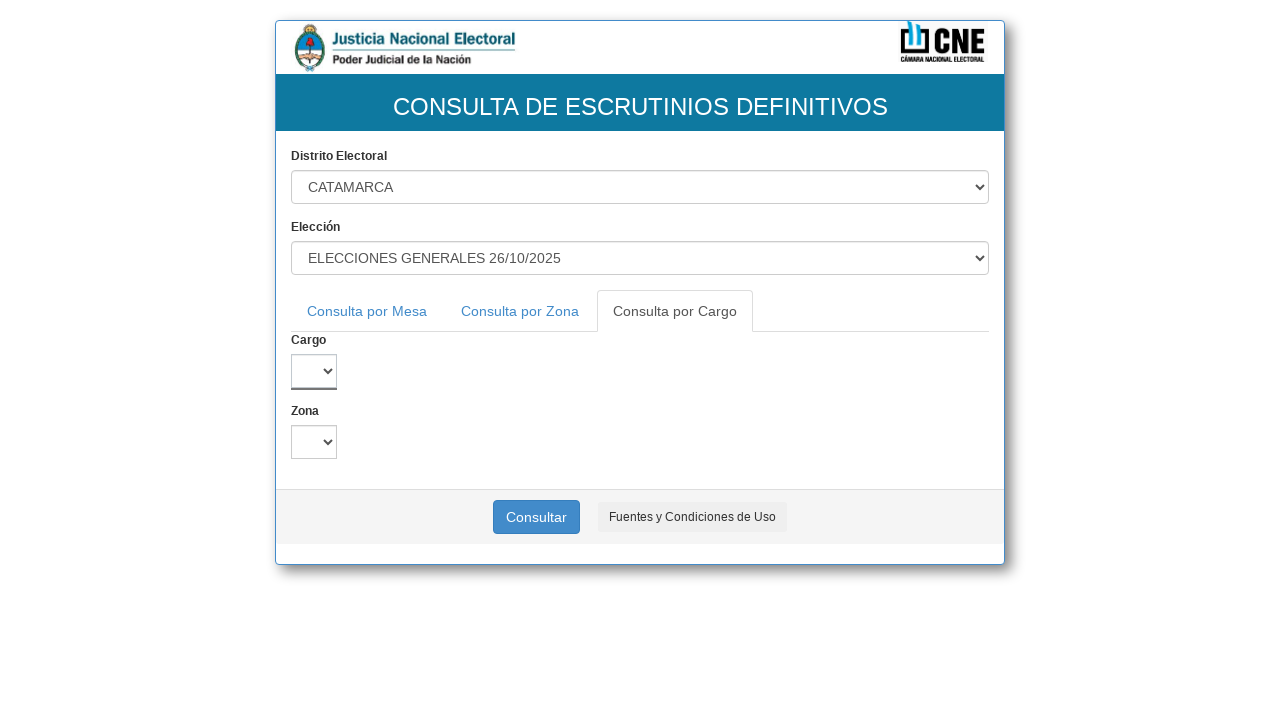

Selected the first cargo/position option from the dropdown on #carg
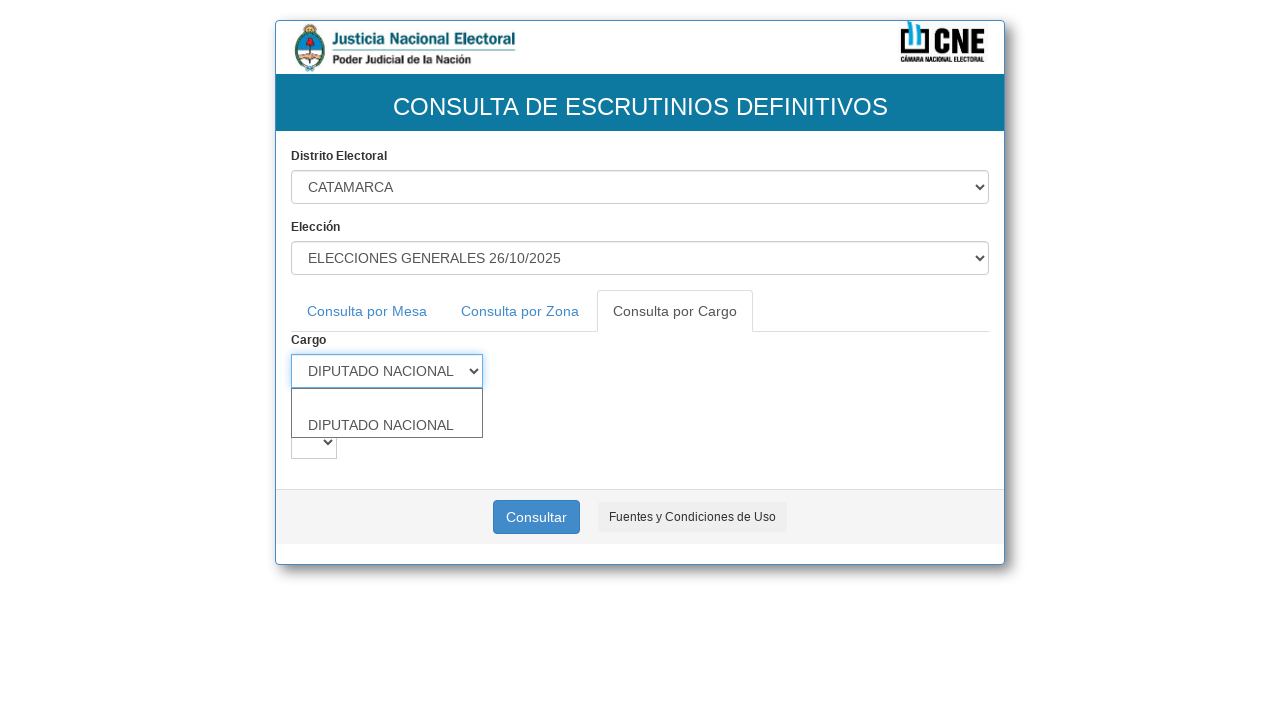

Clicked the Ver (View) button to submit the search at (536, 517) on #btnVer
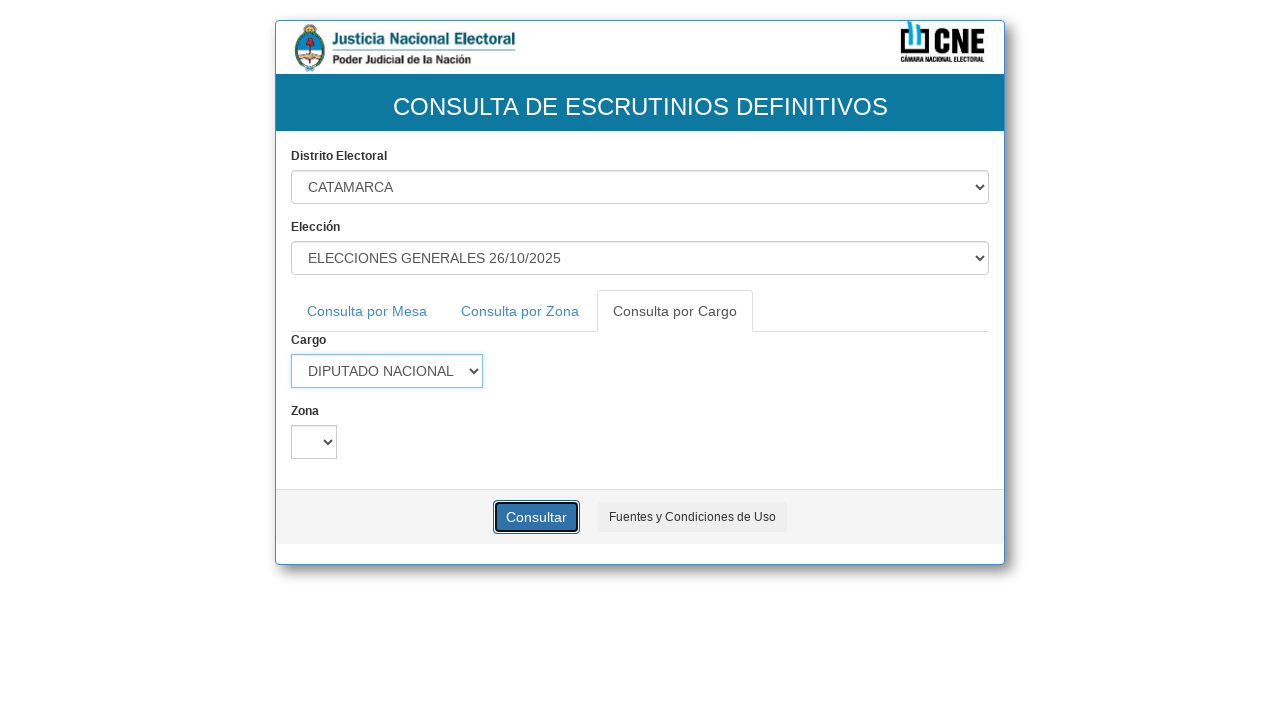

Search results loaded successfully
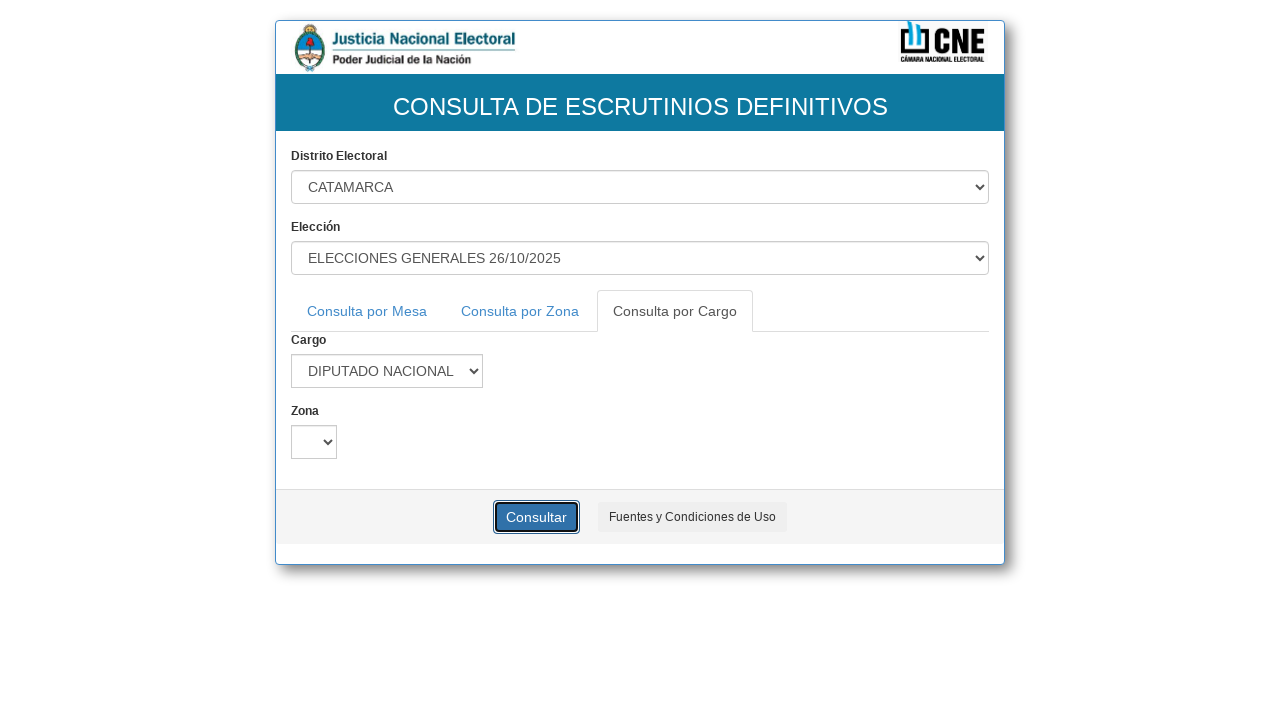

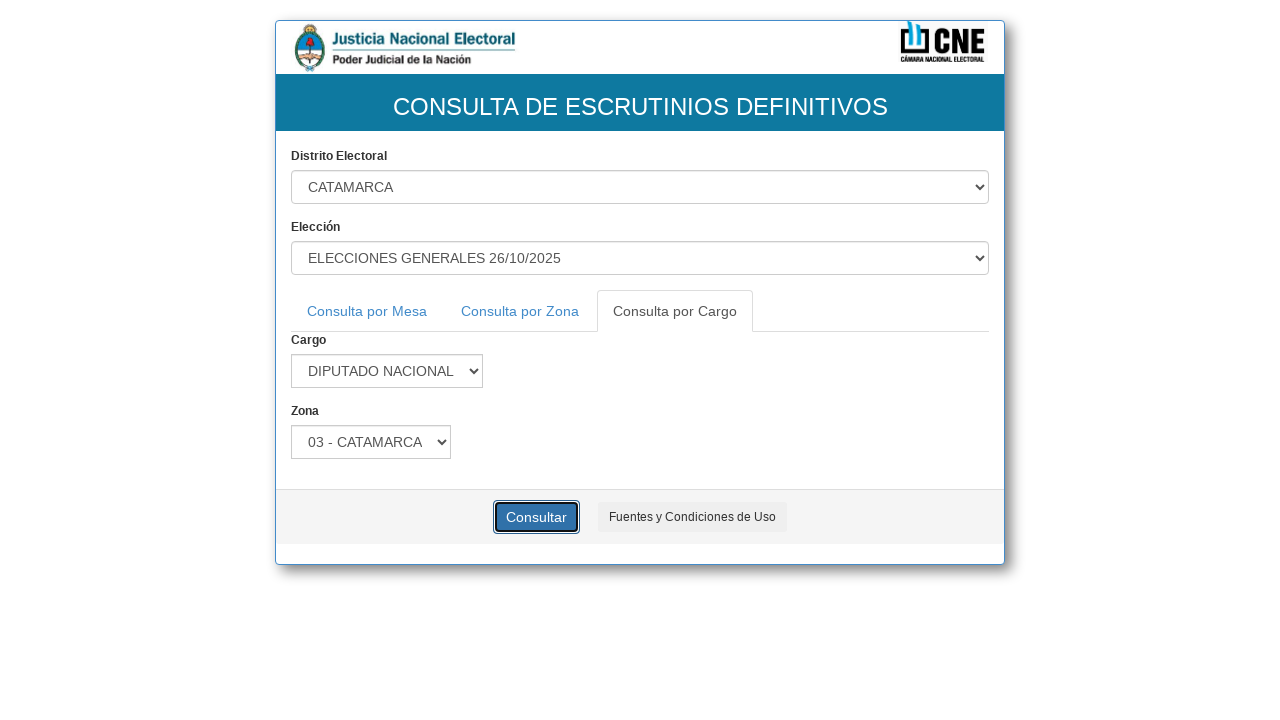